Navigates to a large page and highlights a specific element by adding a red dashed border using JavaScript, waits 3 seconds, then reverts the styling back to original.

Starting URL: http://the-internet.herokuapp.com/large

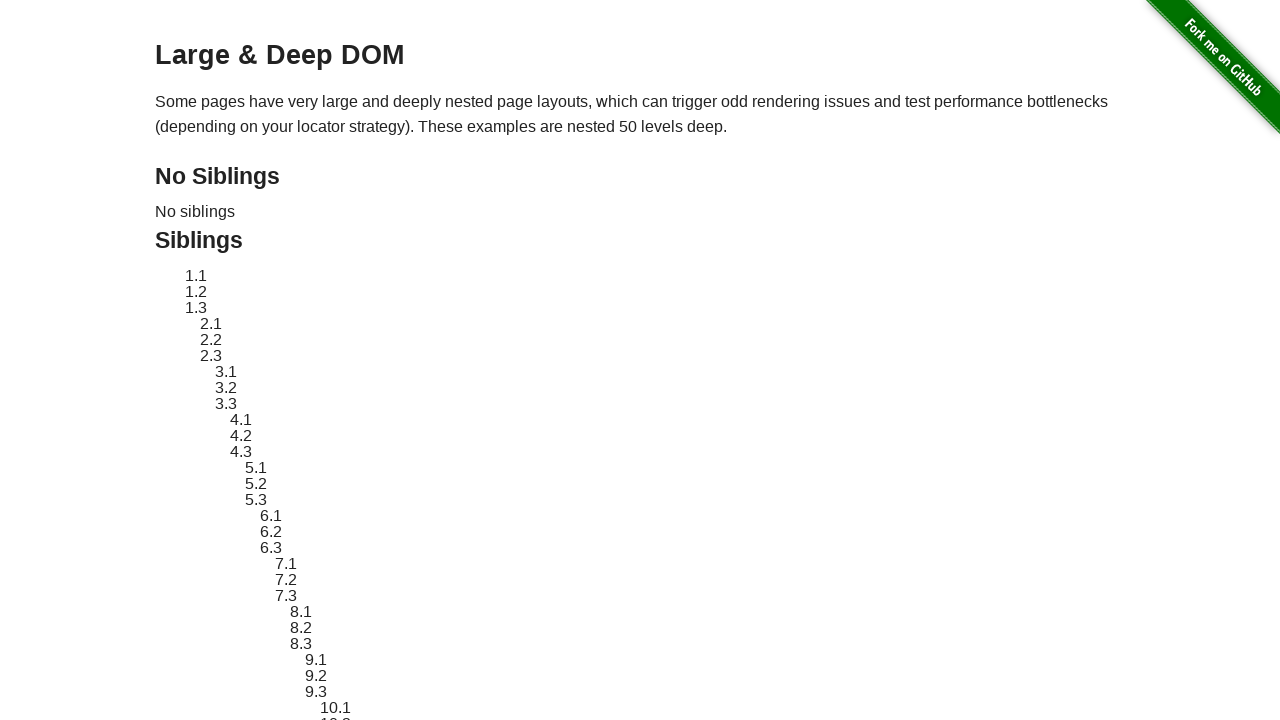

Navigated to the large page
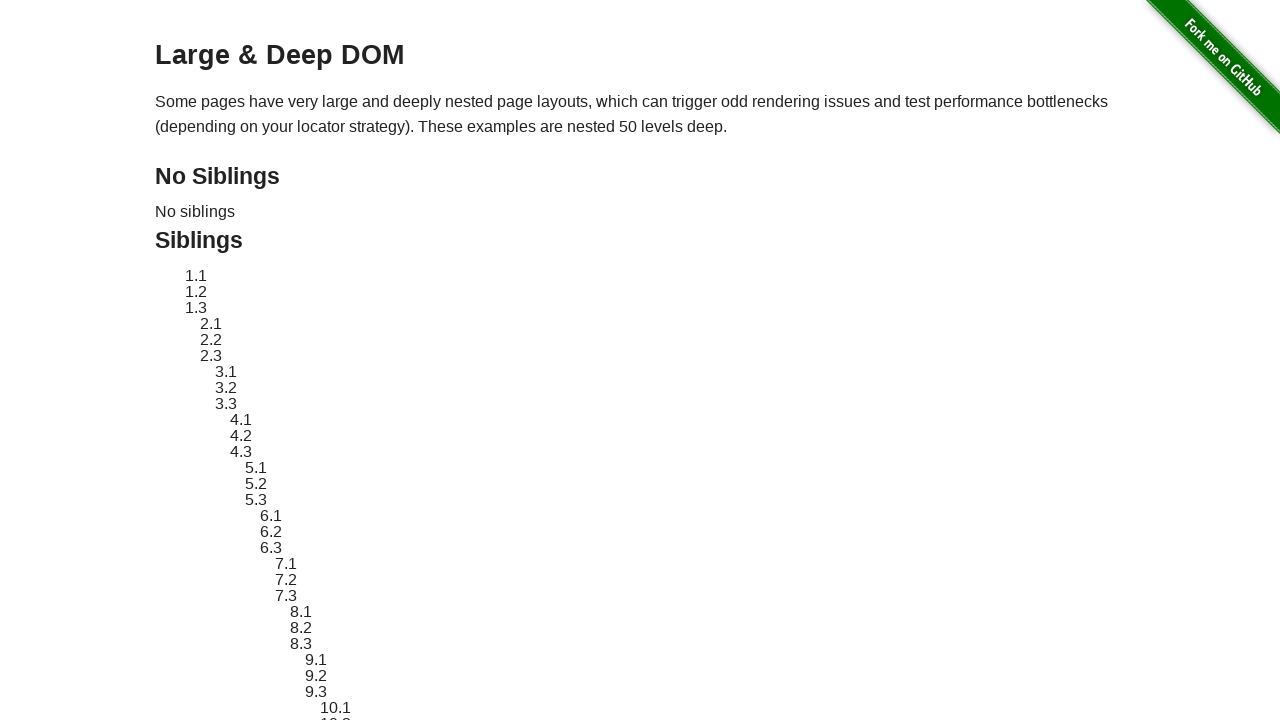

Located element with ID 'sibling-2.3'
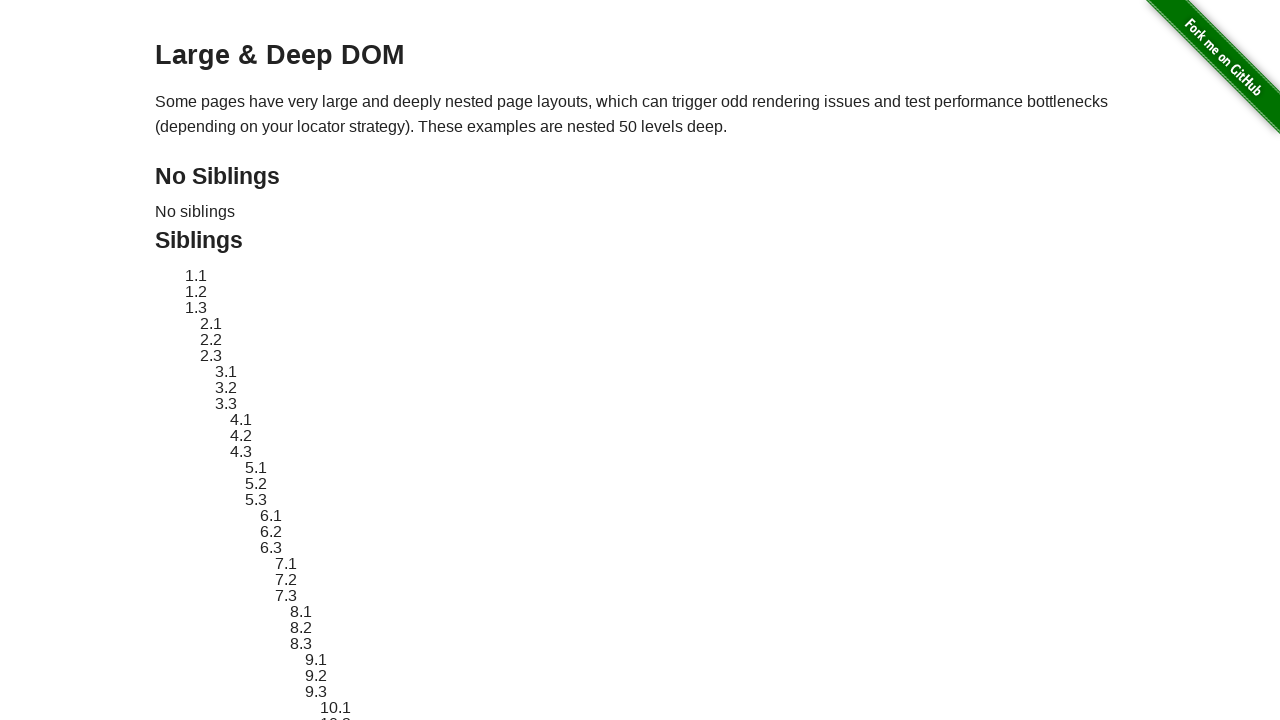

Element became visible
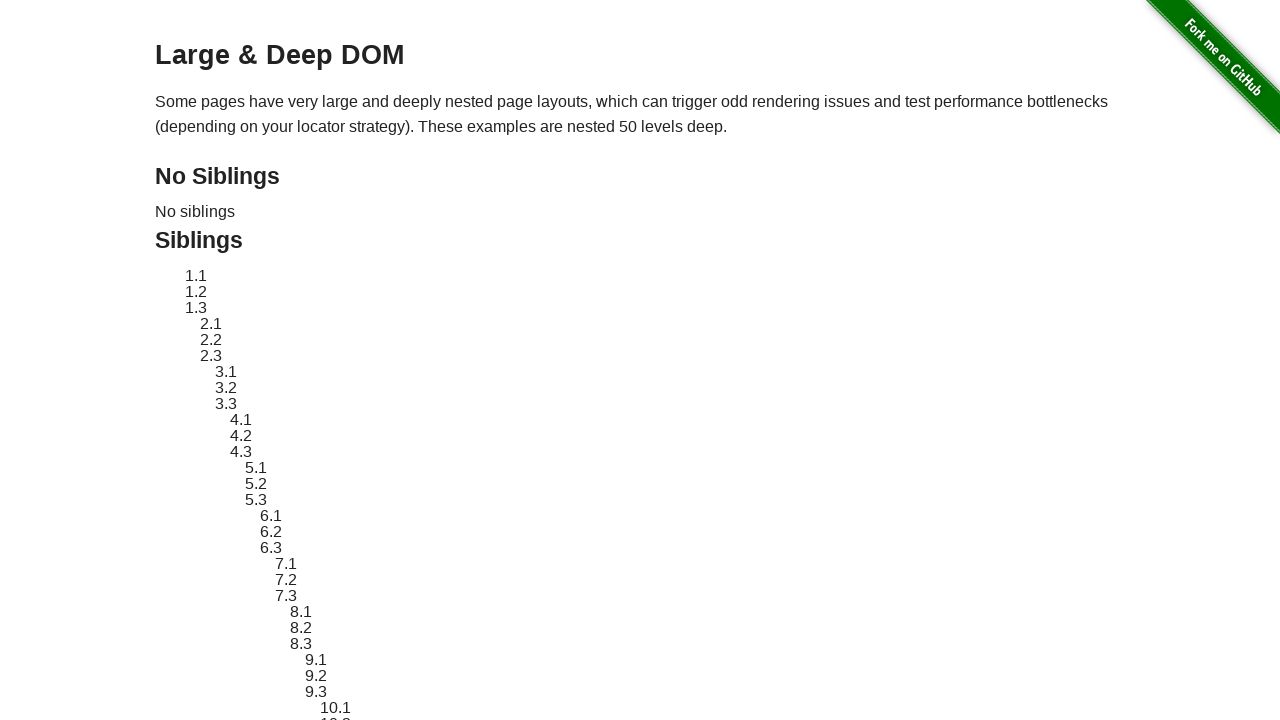

Stored original style attribute
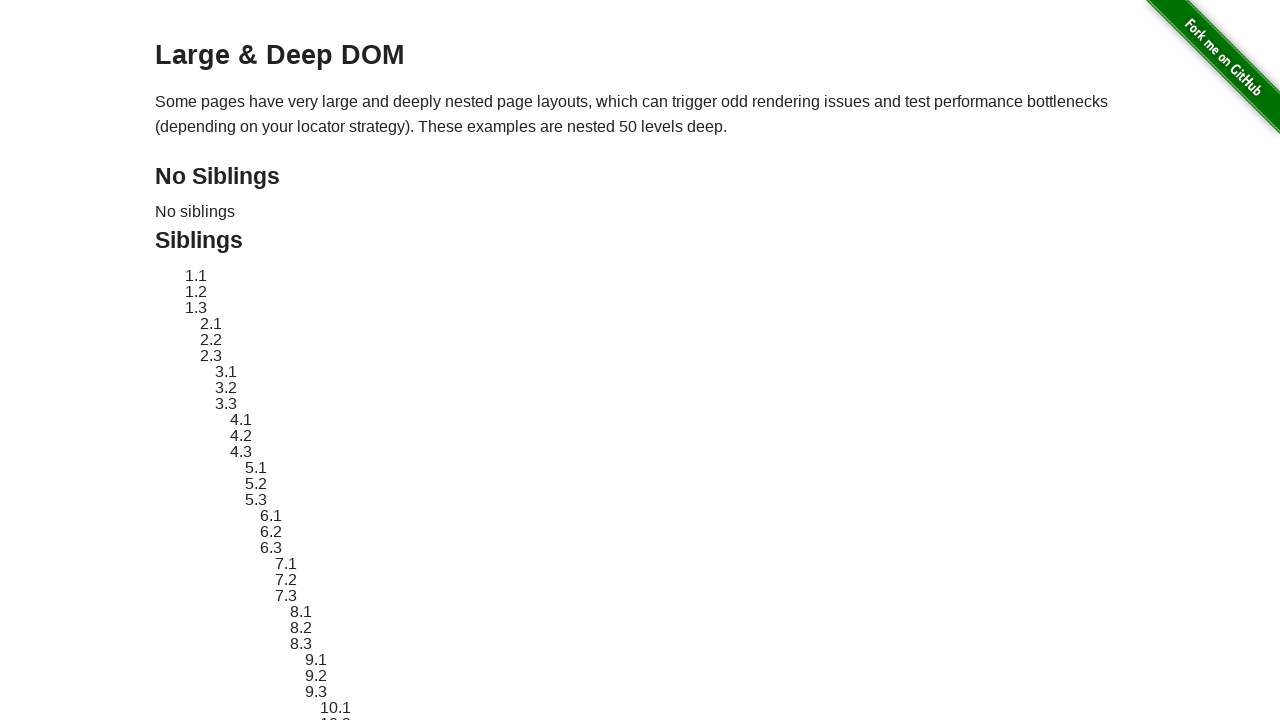

Applied red dashed border highlight to element
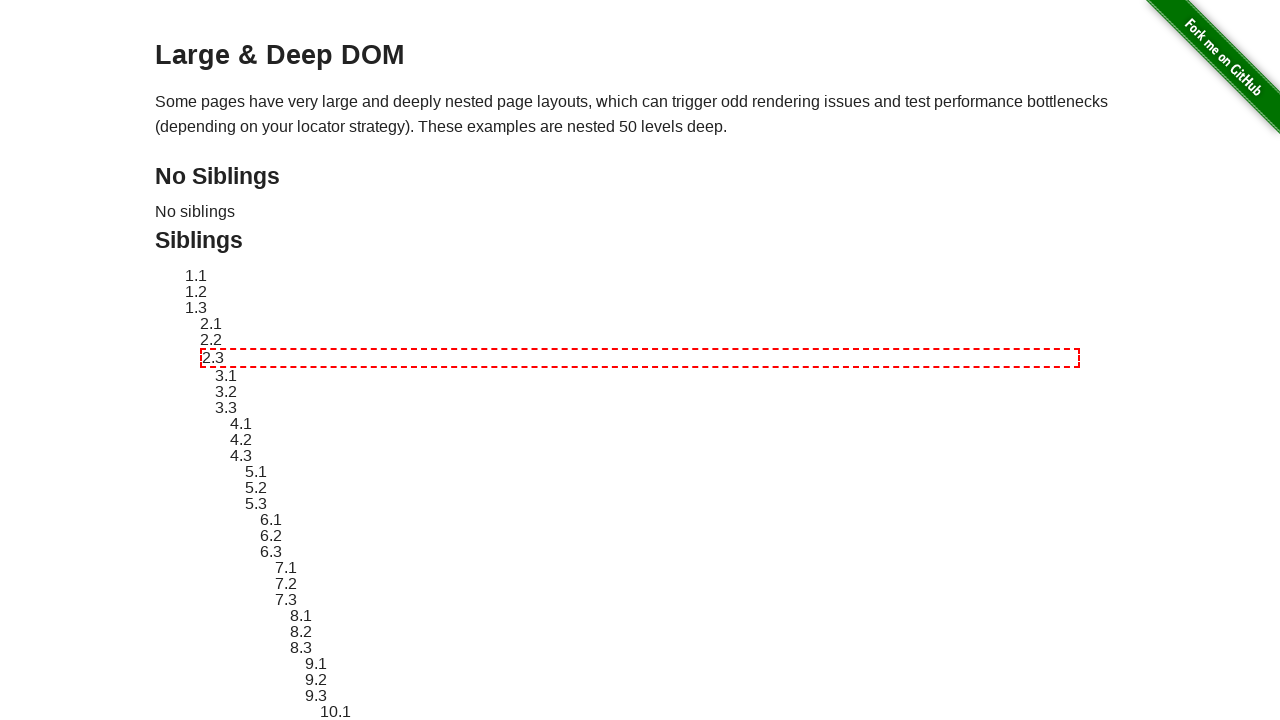

Waited 3 seconds to observe the highlight
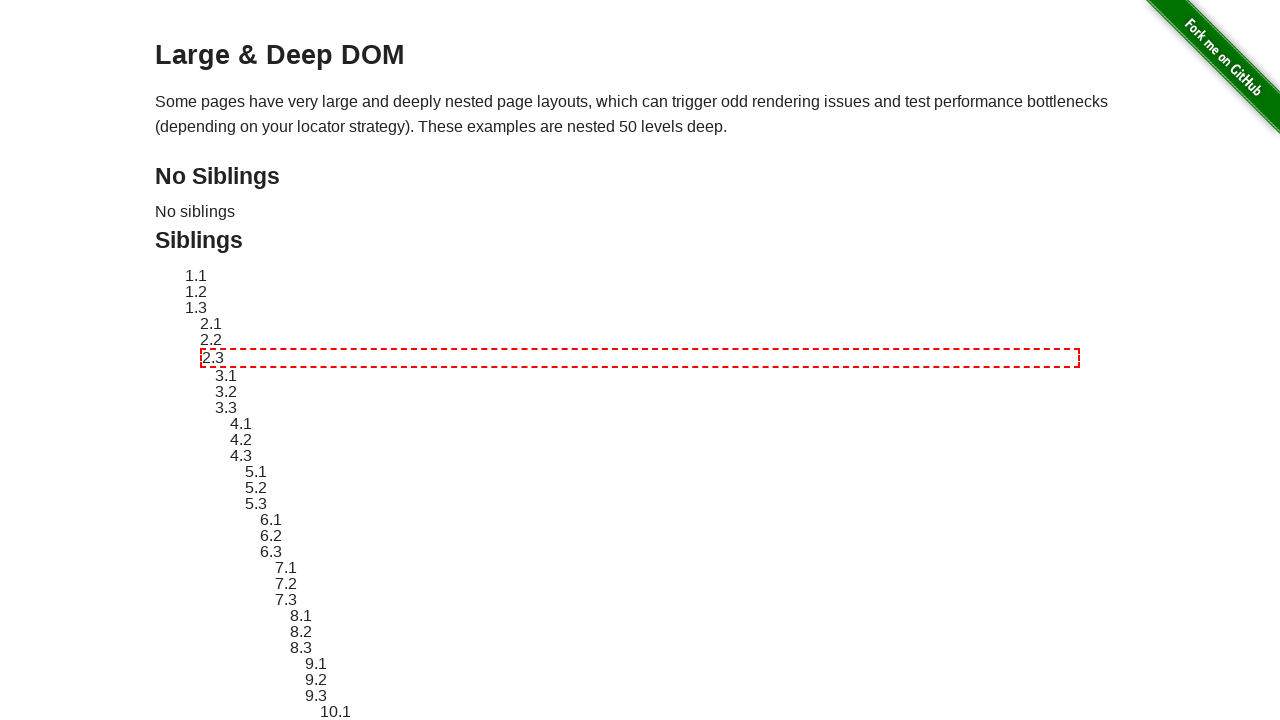

Reverted element styling back to original
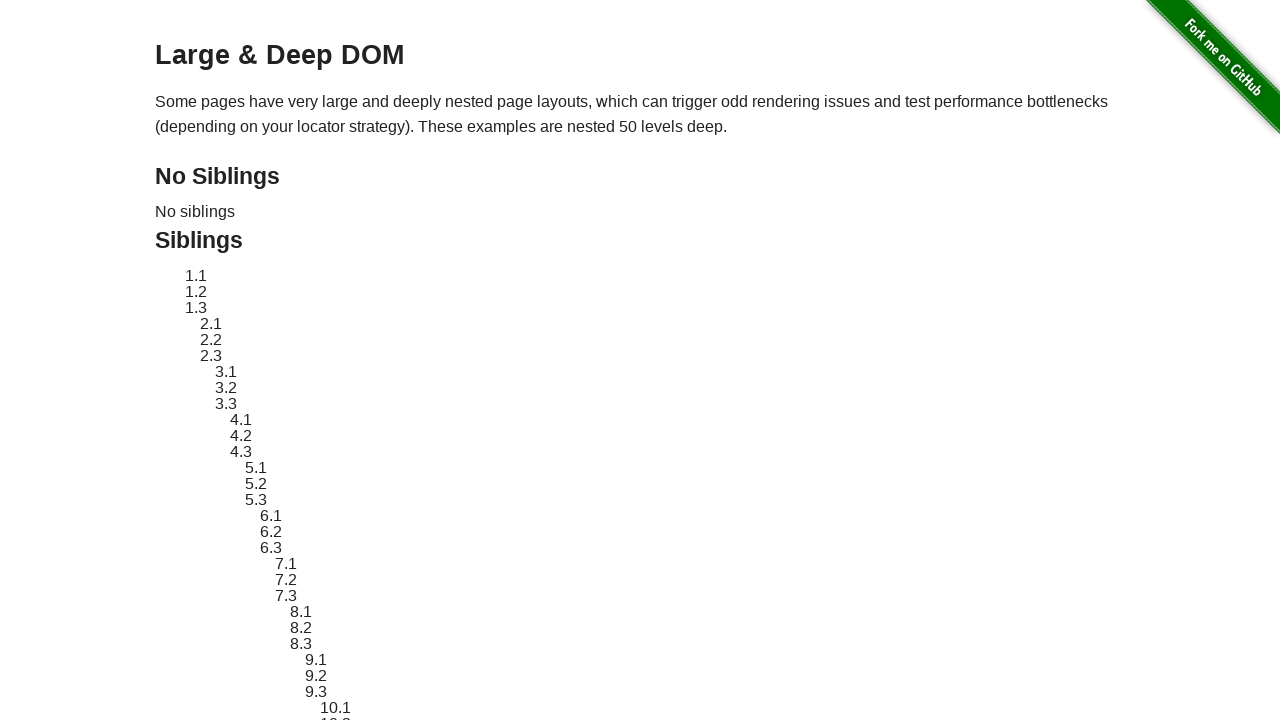

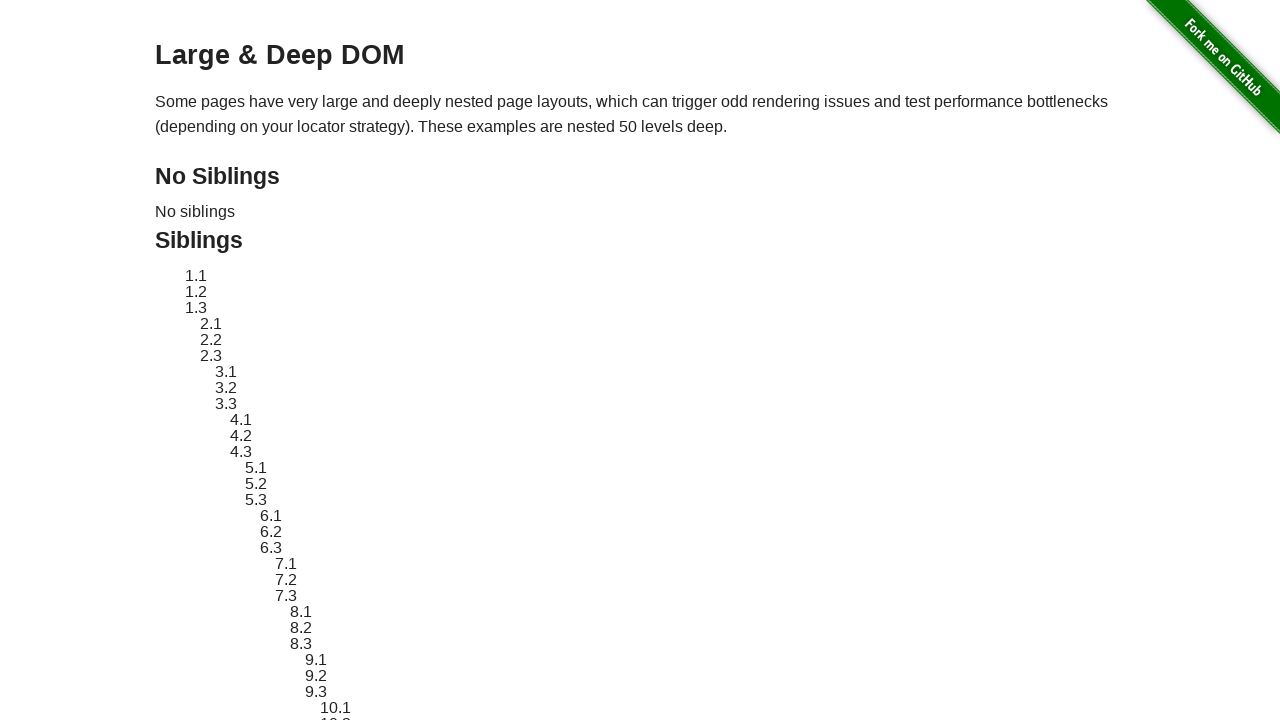